Tests finding and clicking a link by its calculated text value, then filling out a form with first name, last name, city, and country fields before submitting.

Starting URL: http://suninjuly.github.io/find_link_text

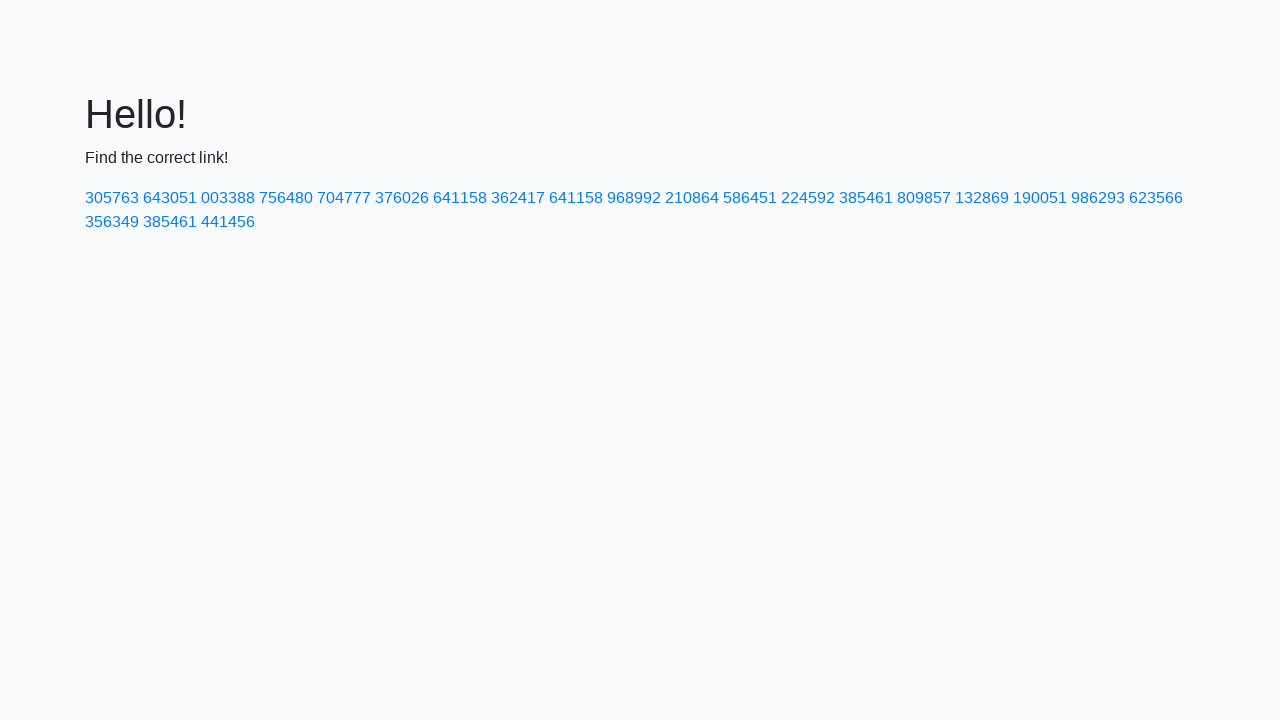

Clicked link with calculated text value '224592' at (808, 198) on a:text-is('224592')
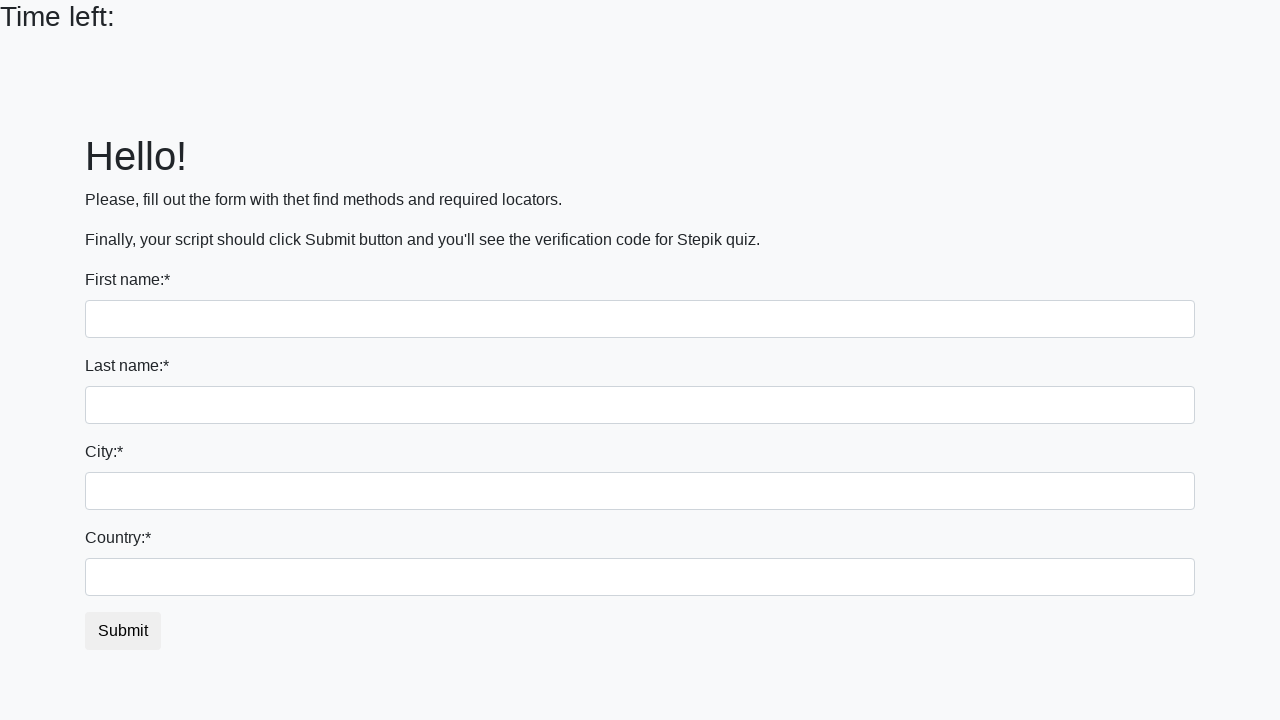

Filled first name field with 'Ivan' on input
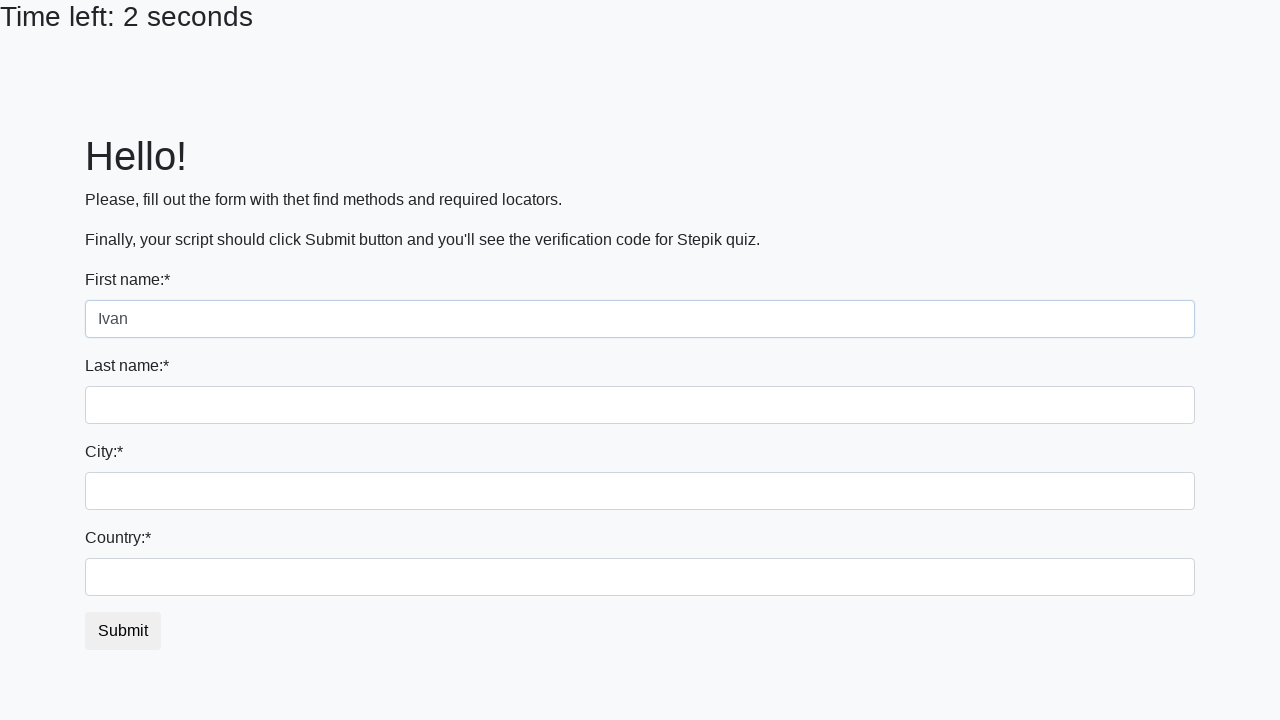

Filled last name field with 'Petrov' on input[name='last_name']
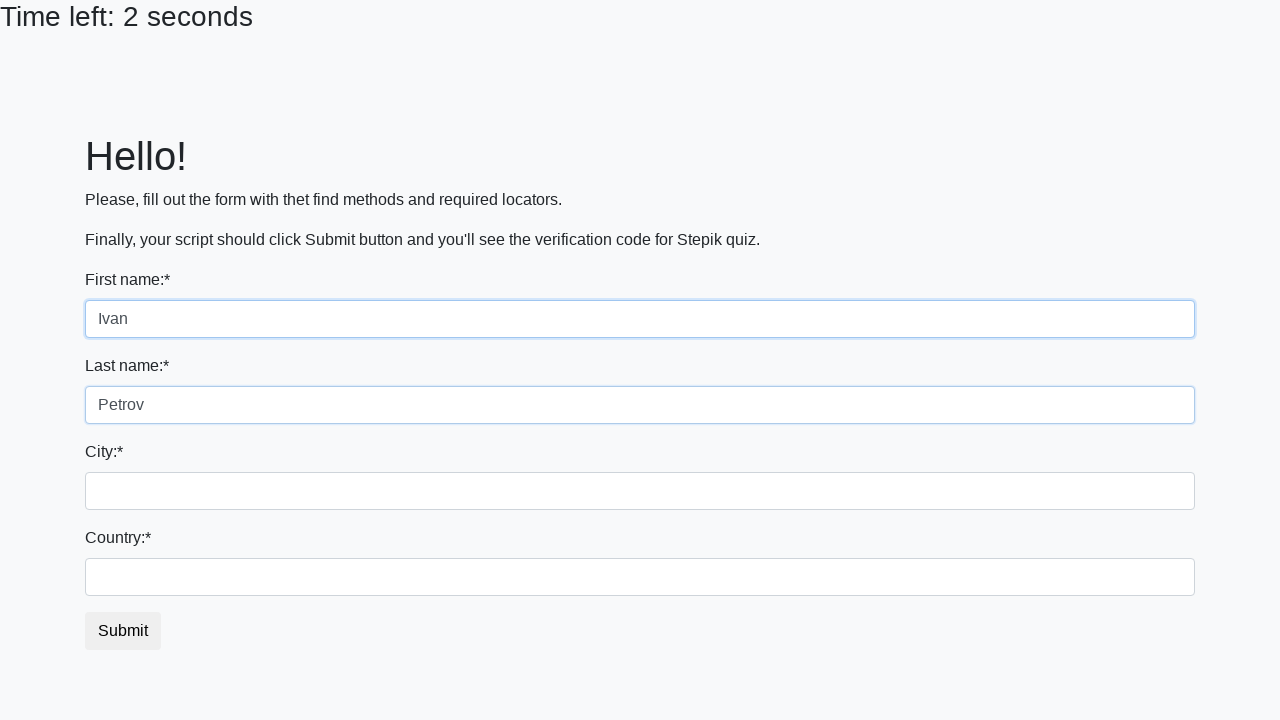

Filled city field with 'Smolensk' on .form-control.city
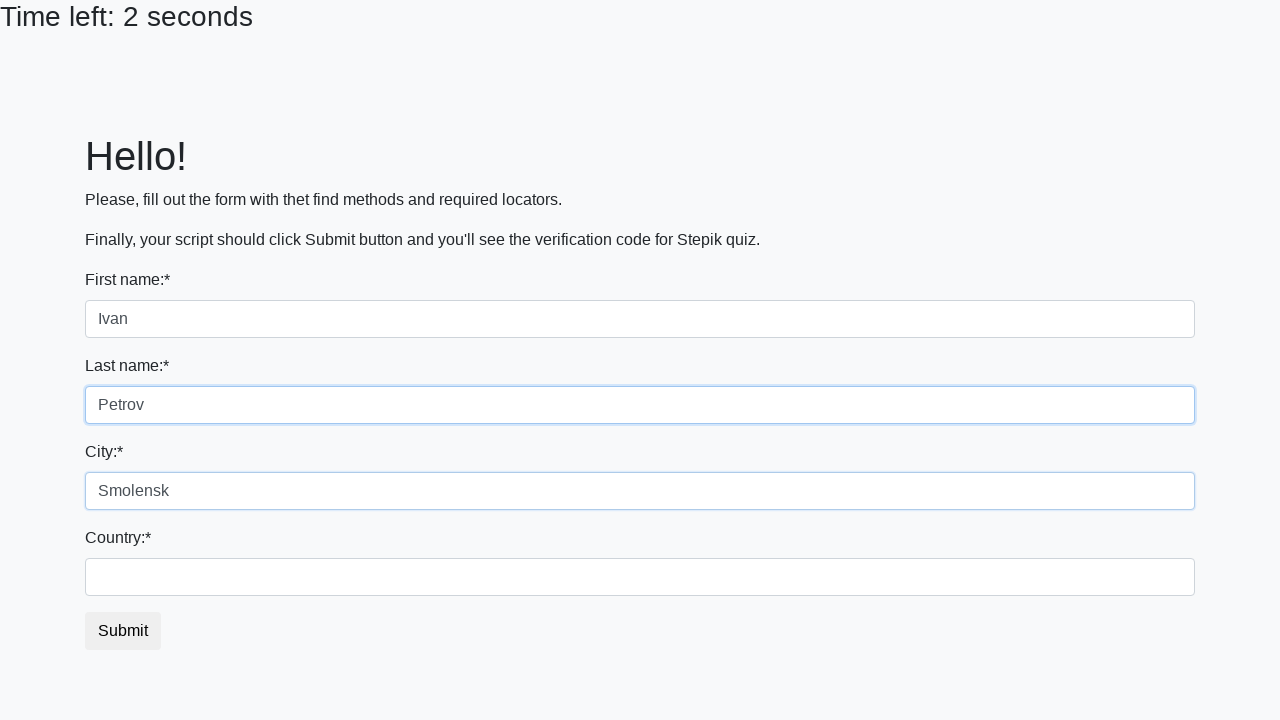

Filled country field with 'Russia' on #country
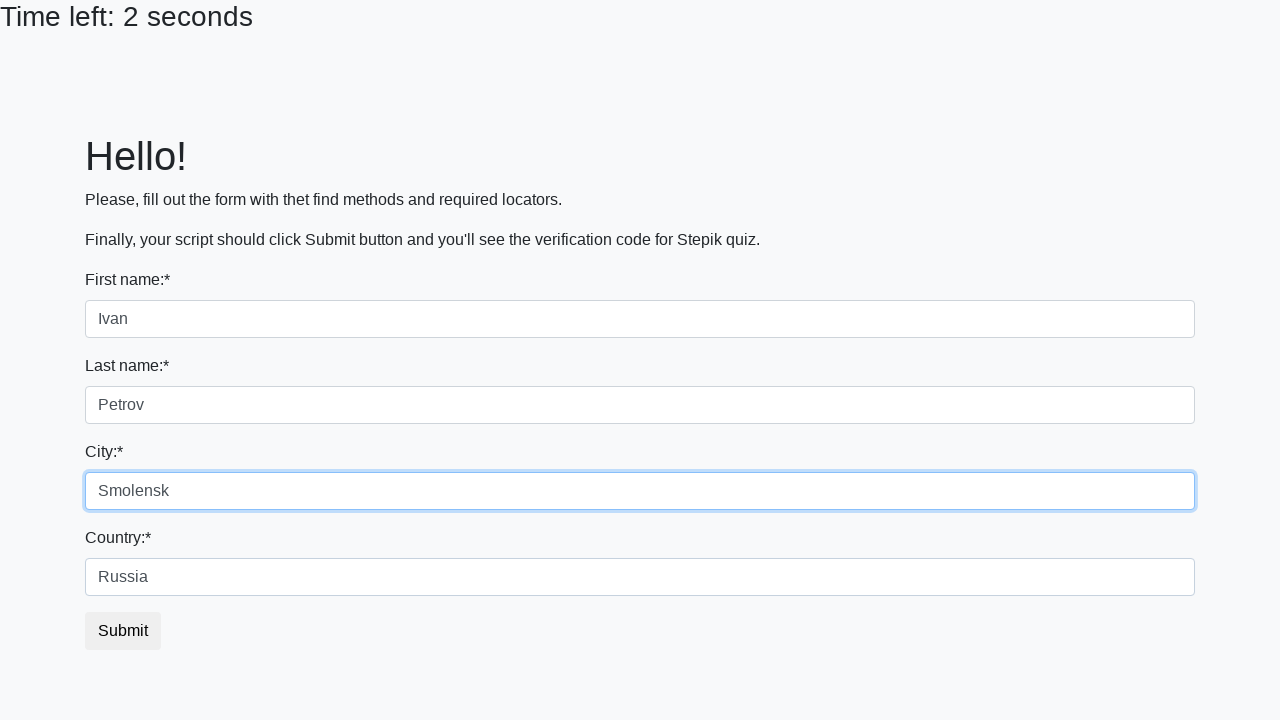

Clicked submit button to complete form submission at (123, 631) on button.btn
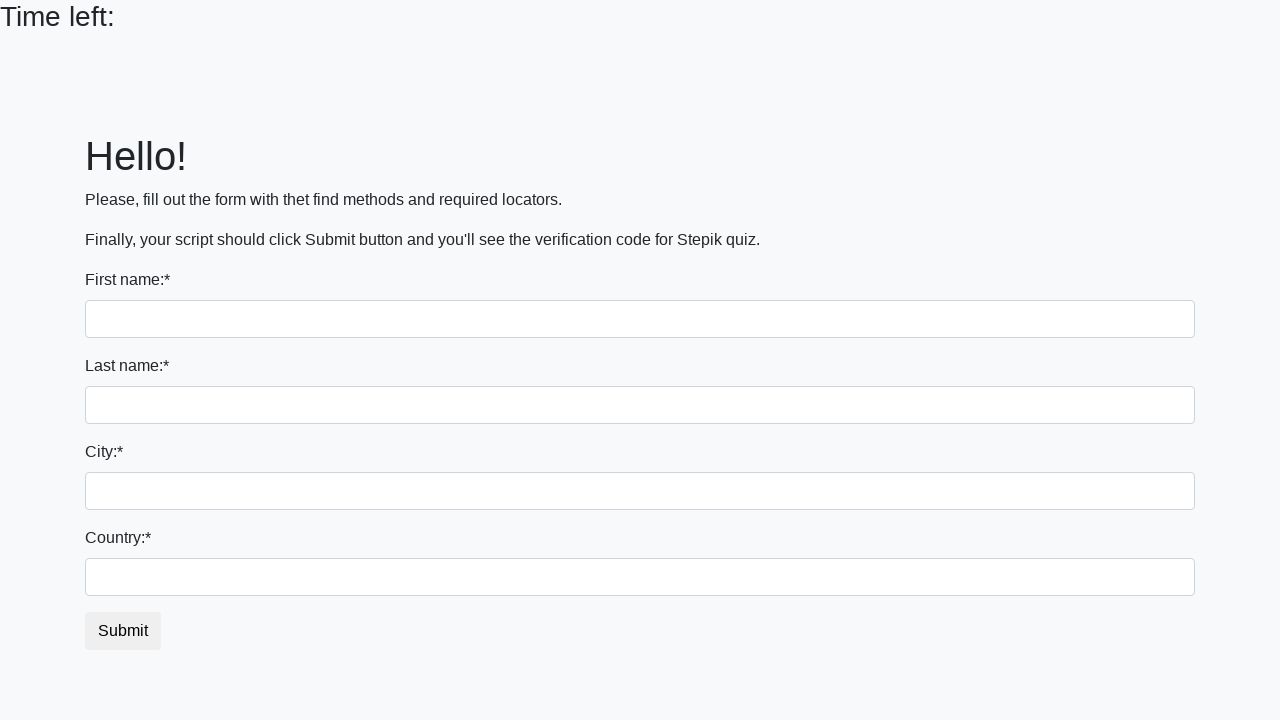

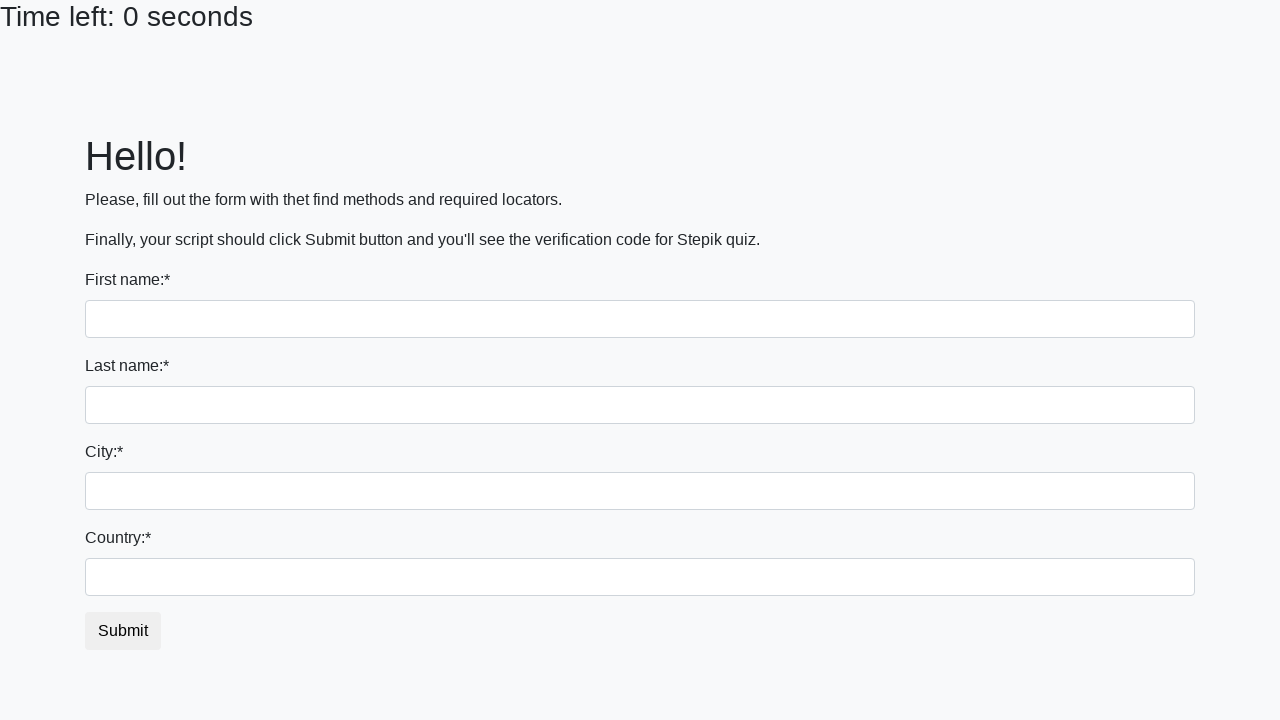